Tests the passenger selection functionality on SpiceJet's flight booking page by opening the passengers dropdown, incrementing the adult passenger count, and closing the dropdown.

Starting URL: https://www.spicejet.com/

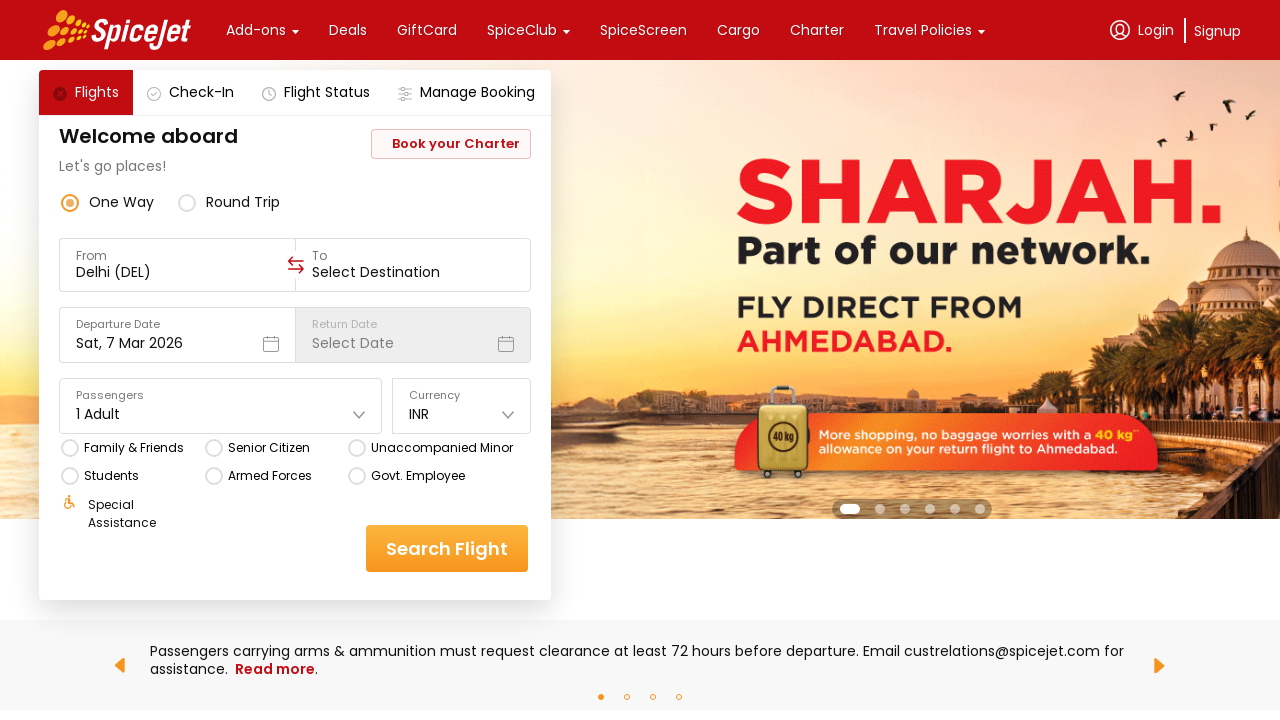

Clicked on Passengers dropdown to open it at (221, 396) on xpath=//div[contains(text(),'Passengers')]
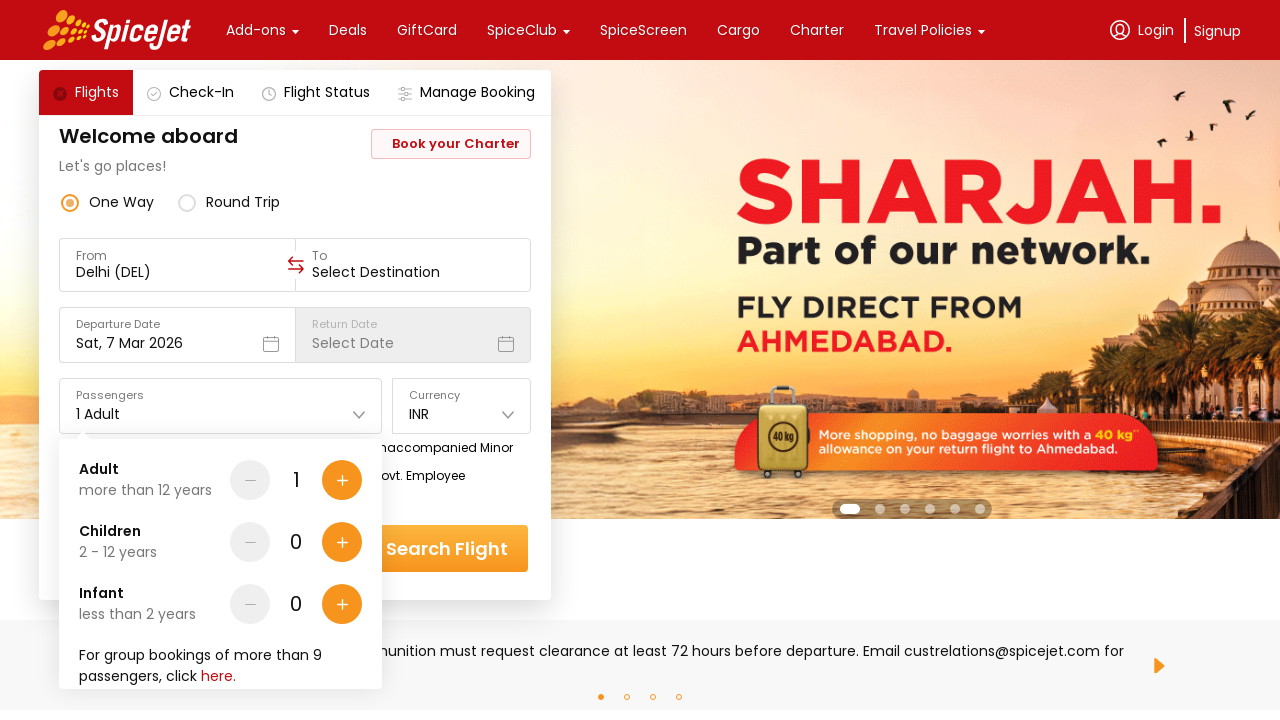

Waited for passengers dropdown to be visible
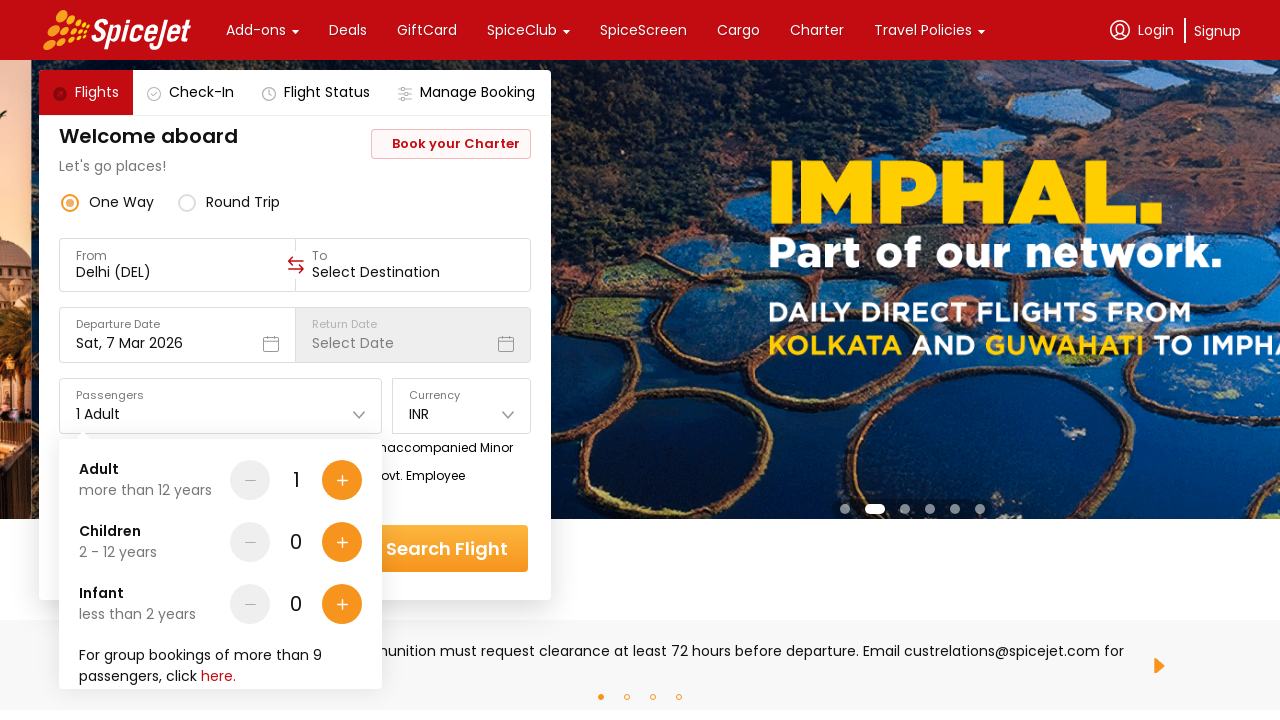

Incremented adult passenger count by one at (342, 480) on xpath=//div[@data-testid='Adult-testID-plus-one-cta']
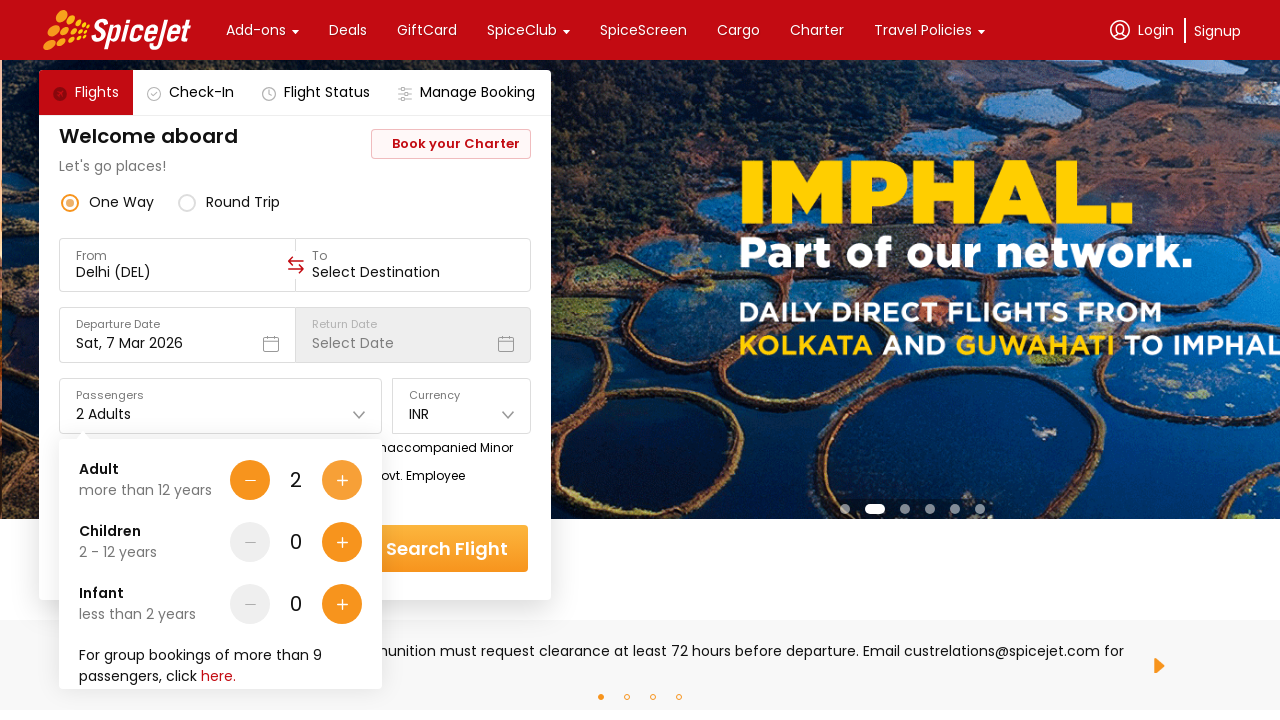

Closed the passengers dropdown at (221, 396) on xpath=//div[contains(text(),'Passengers')]
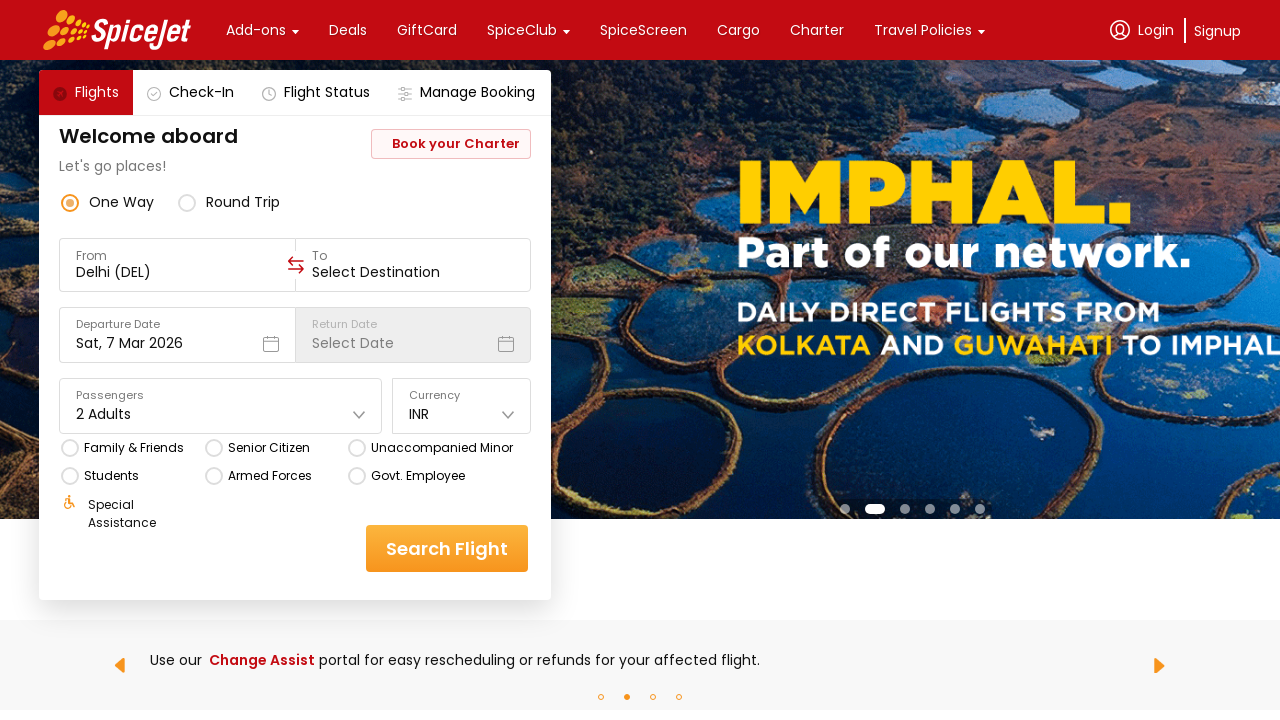

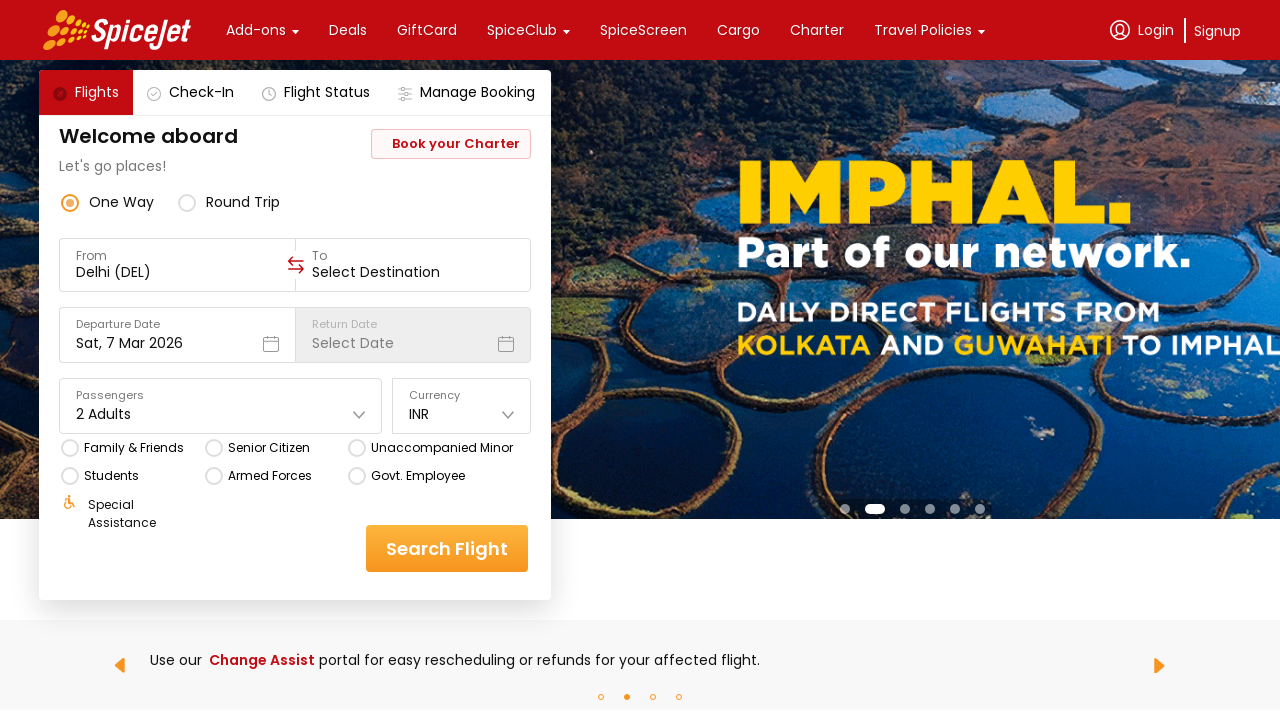